Navigates to the Automation Practice page and verifies that footer navigation links are present and visible on the page.

Starting URL: https://rahulshettyacademy.com/AutomationPractice/

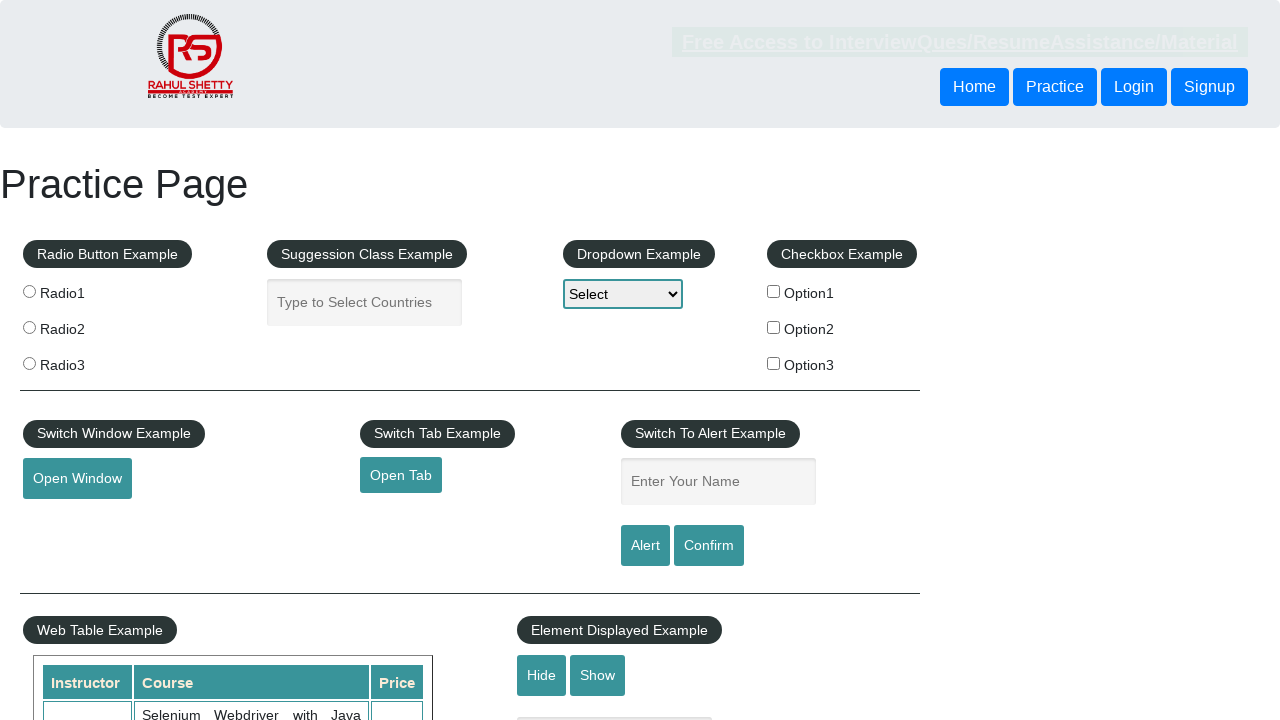

Waited for footer navigation links selector to be present
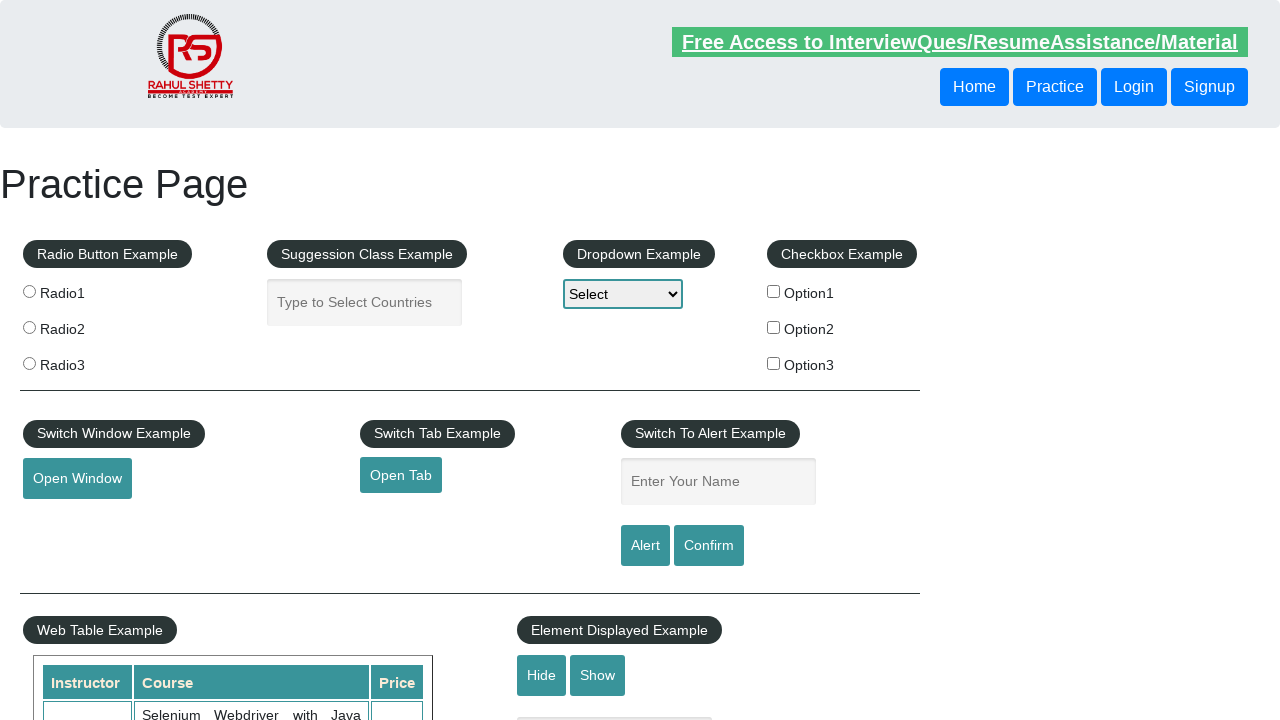

Located all footer navigation links
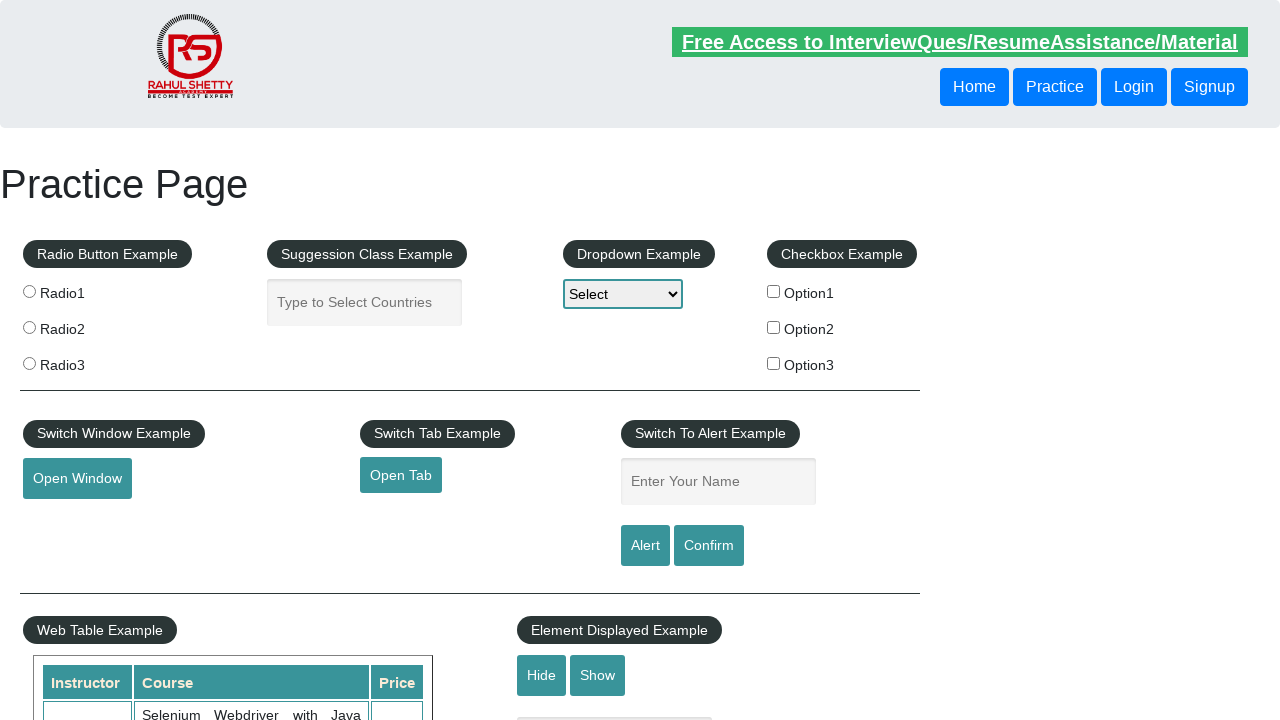

Verified that footer navigation links are present (count > 0)
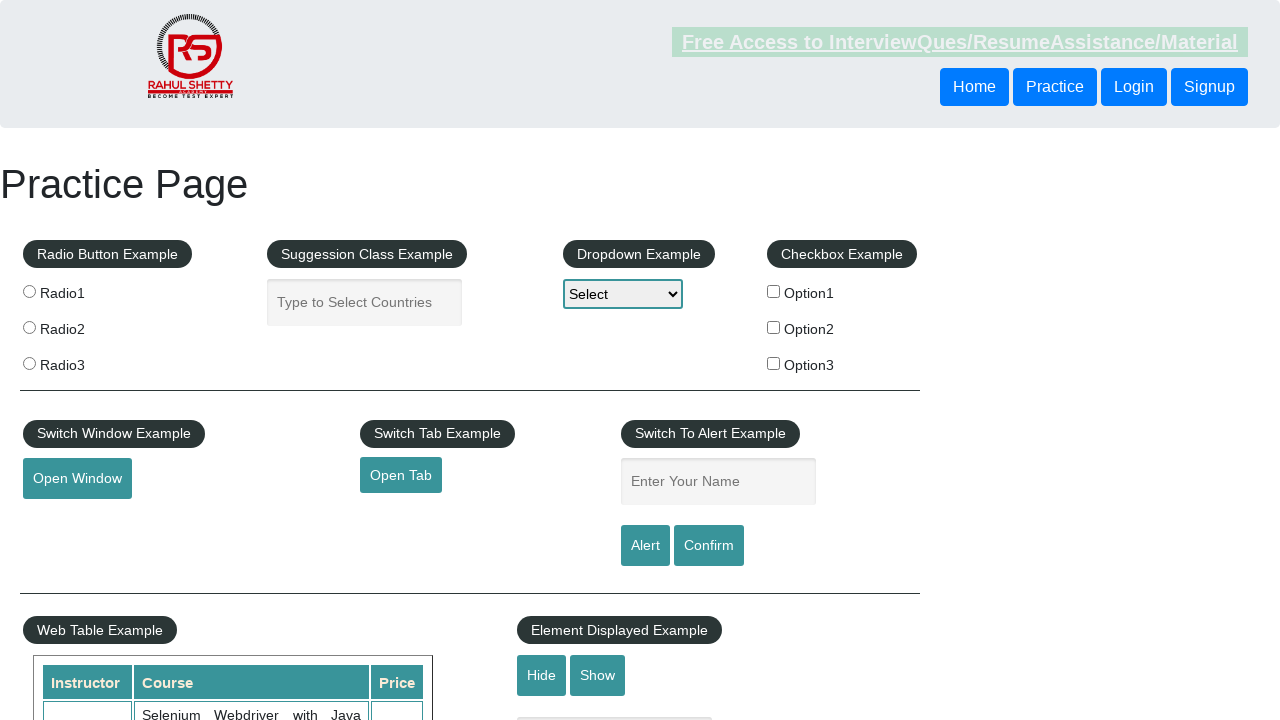

Verified that the first footer navigation link is visible
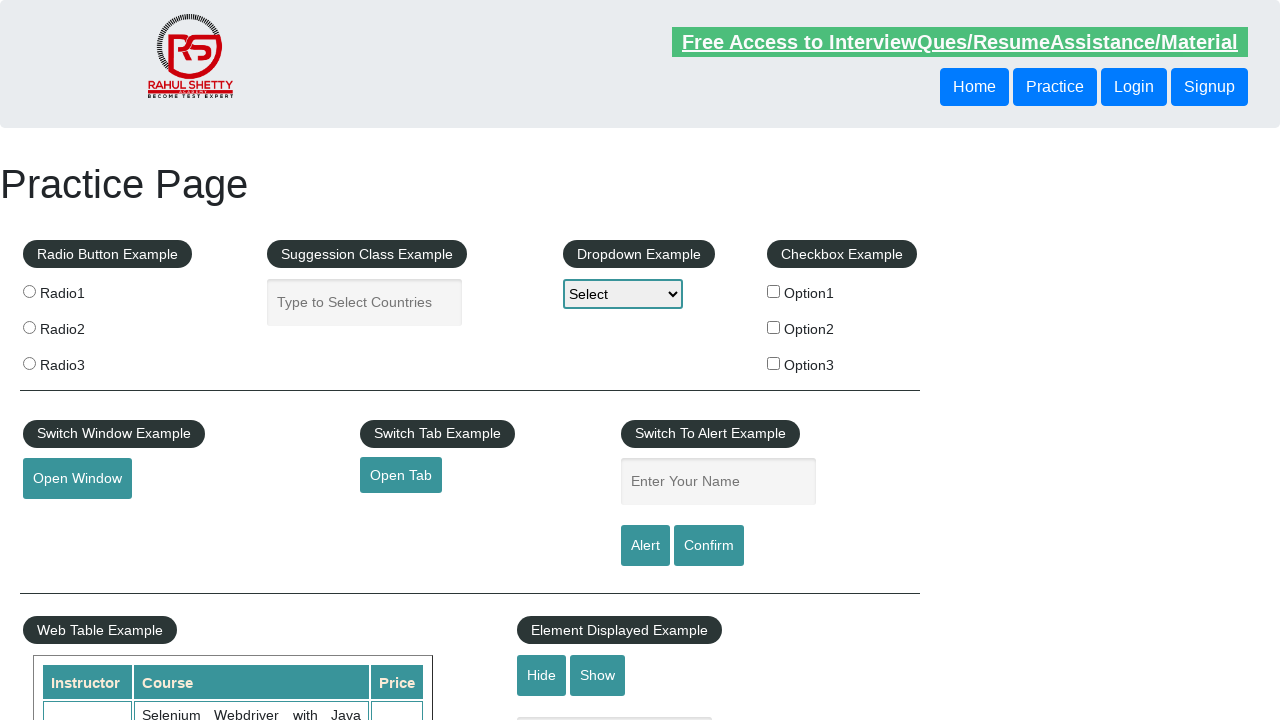

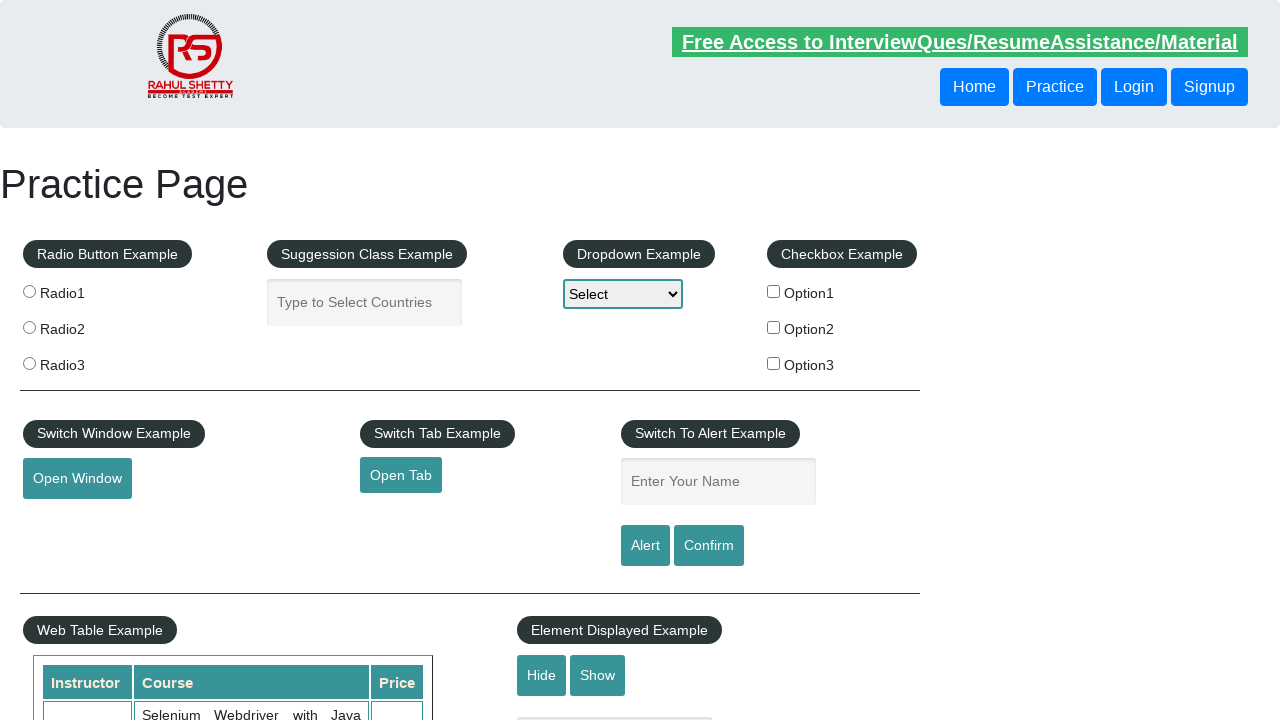